Tests browser window management by navigating to Selenium downloads page and performing maximize and minimize window operations

Starting URL: https://www.selenium.dev/downloads/

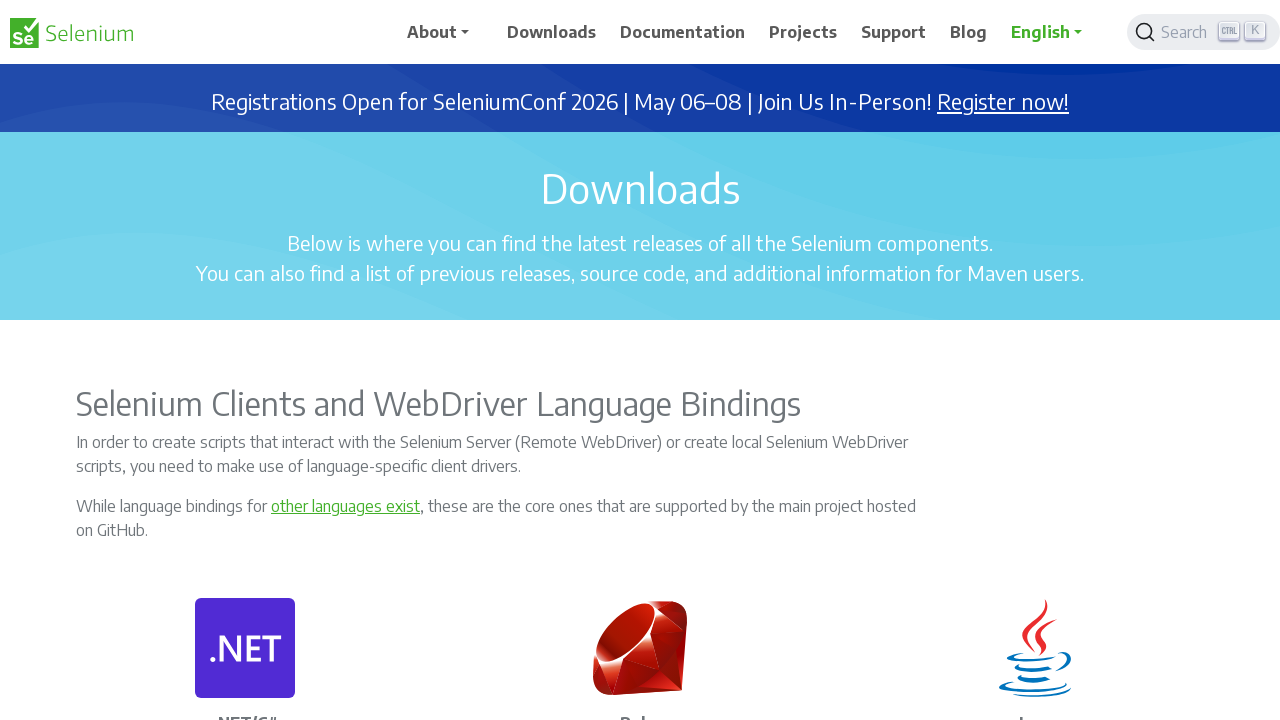

Waited 3 seconds for page to stabilize
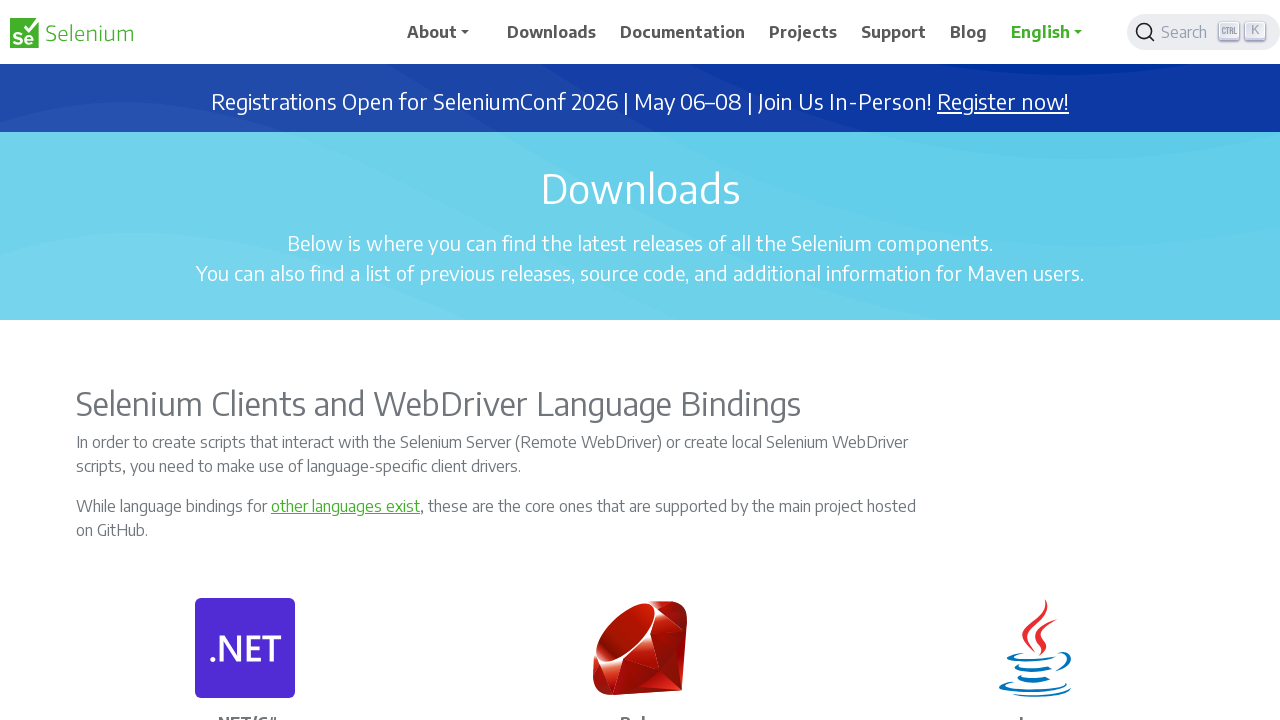

Maximized browser window to 1920x1080
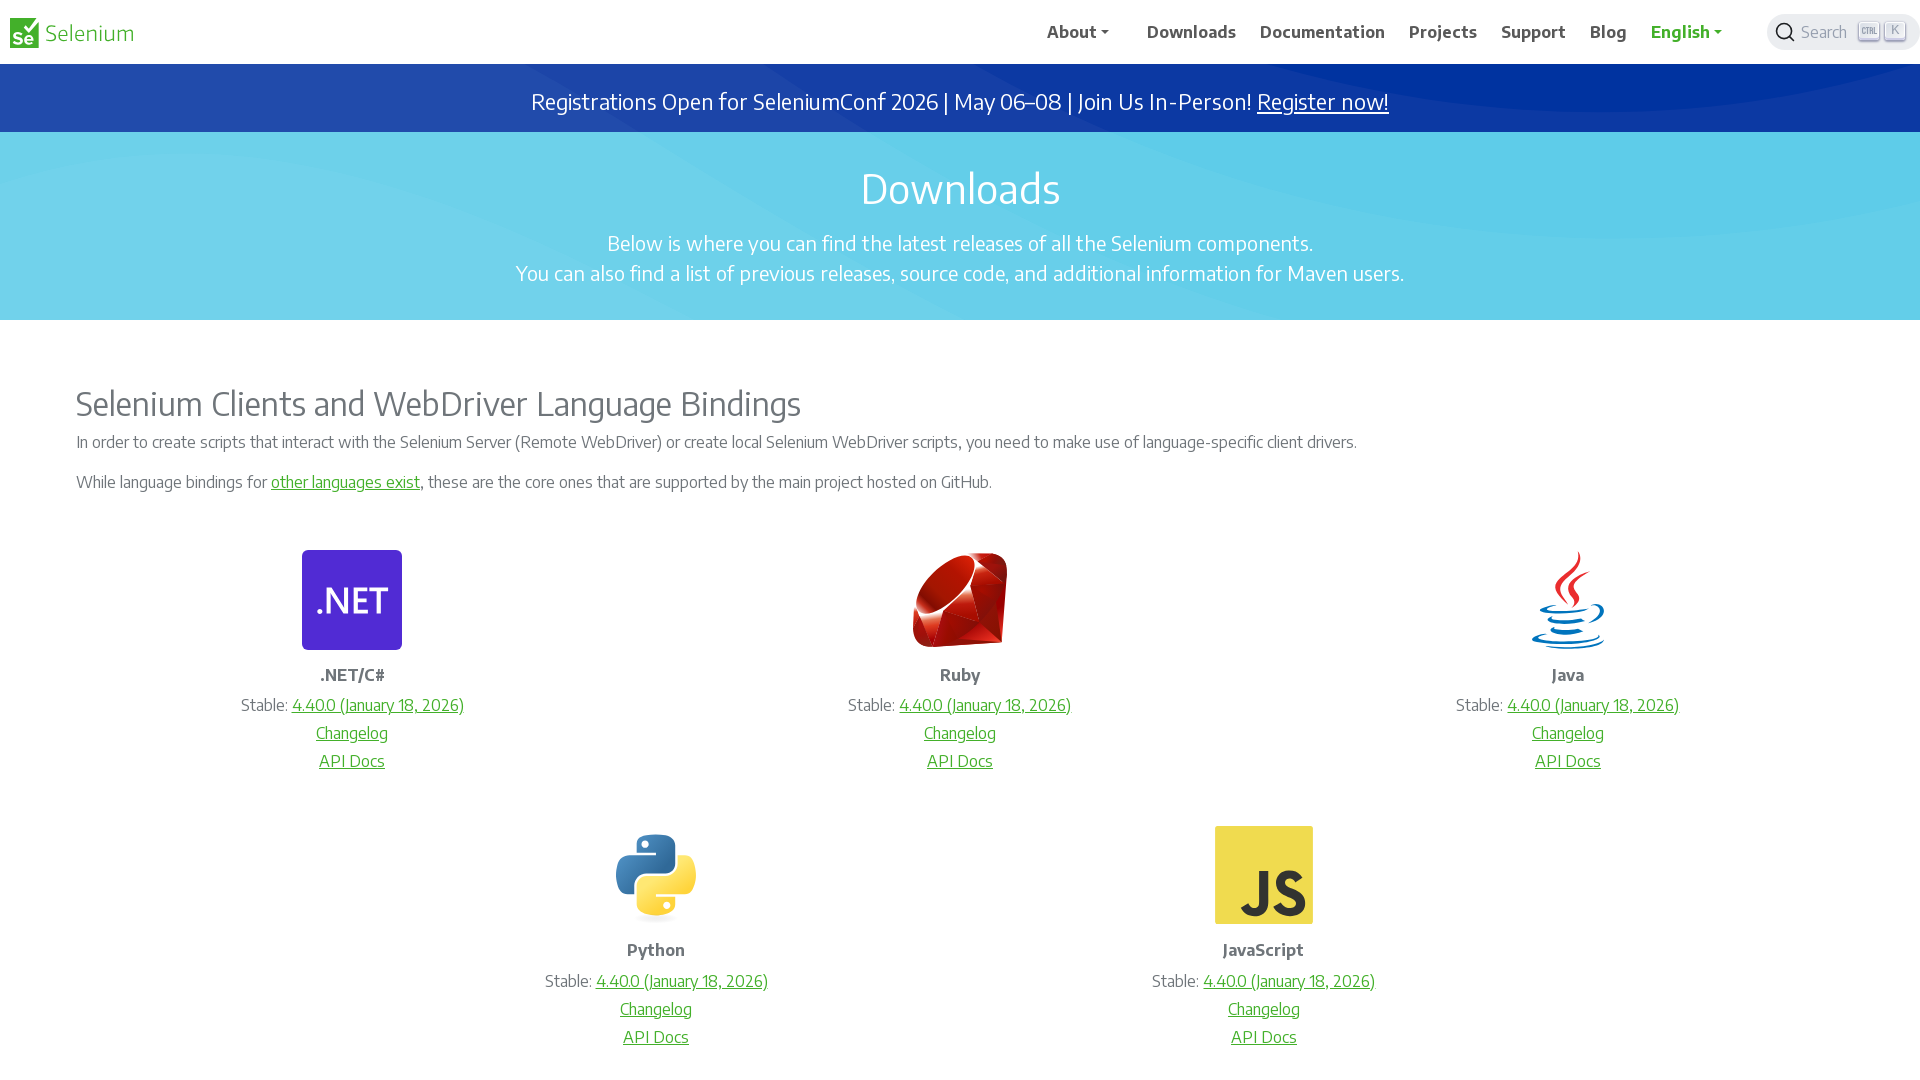

Waited 3 seconds after maximizing window
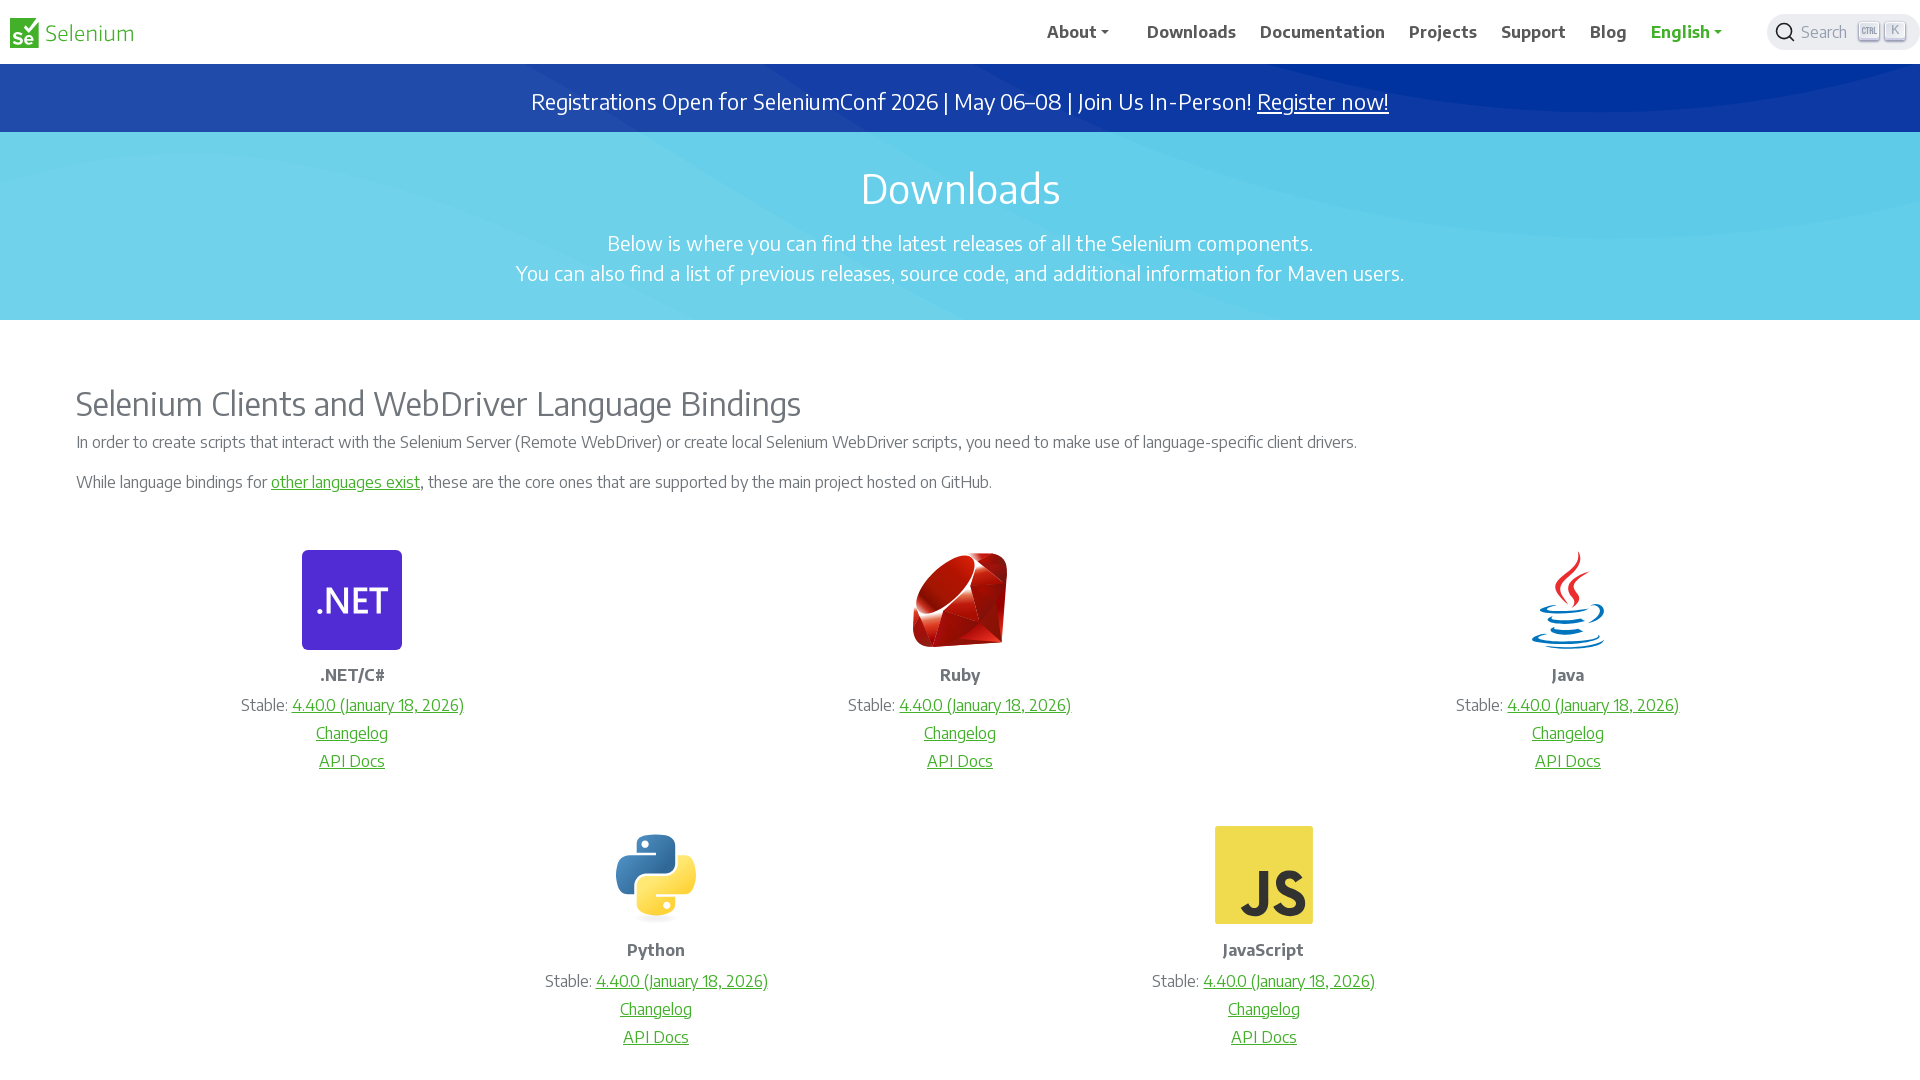

Minimized browser window to 800x600
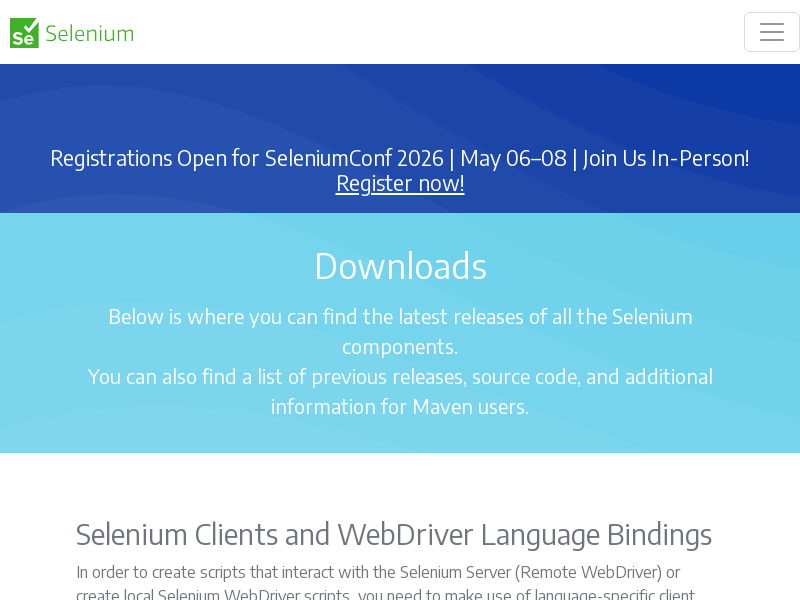

Waited 3 seconds before closing
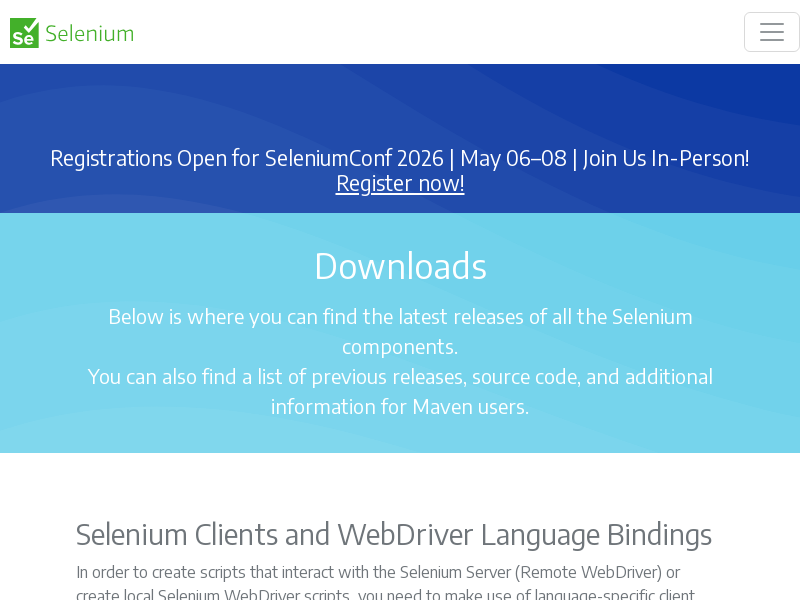

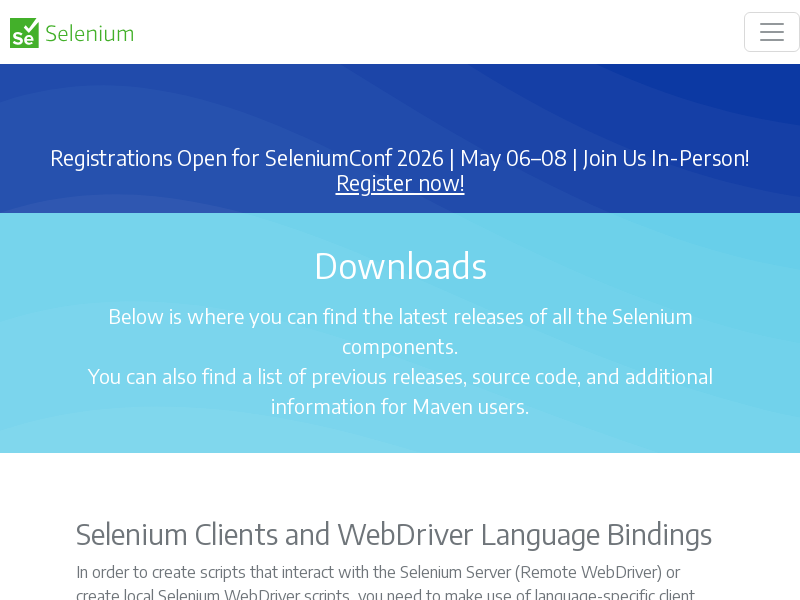